Tests train search functionality on erail.in by selecting departure and arrival stations (Chennai to Delhi) and verifying that train results are displayed.

Starting URL: https://erail.in/

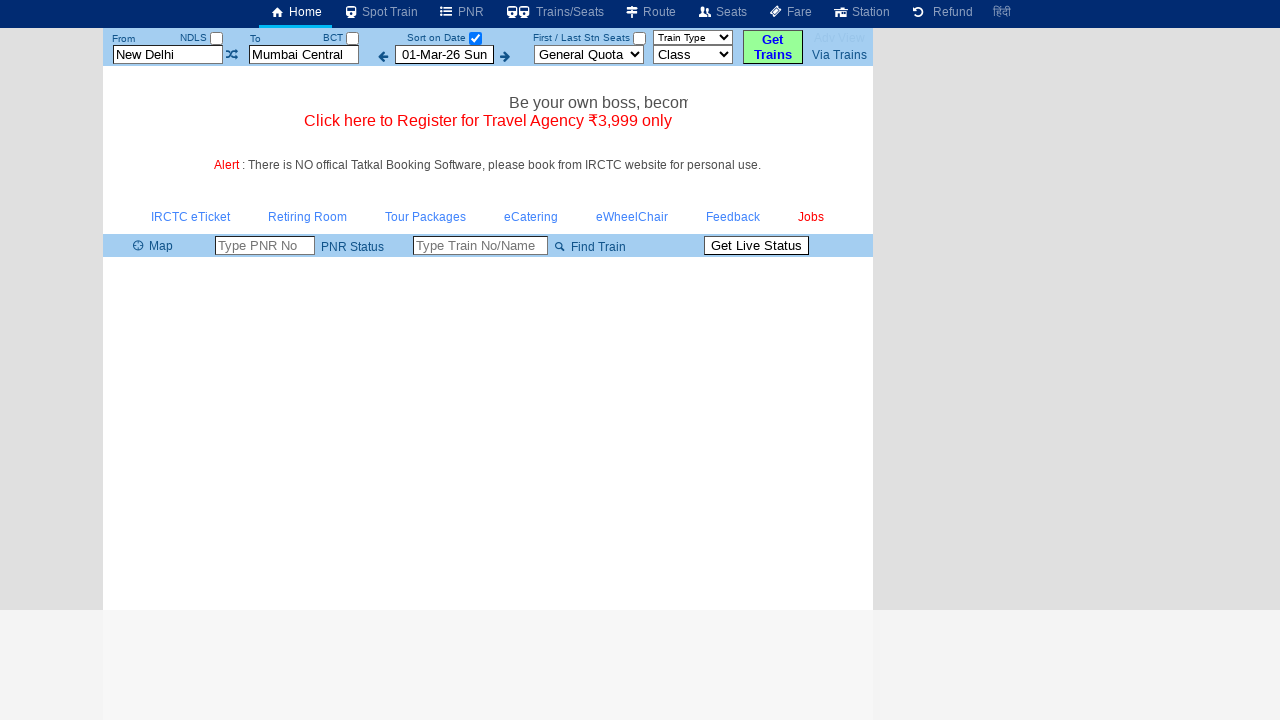

Clicked checkbox to select date only option at (475, 38) on #chkSelectDateOnly
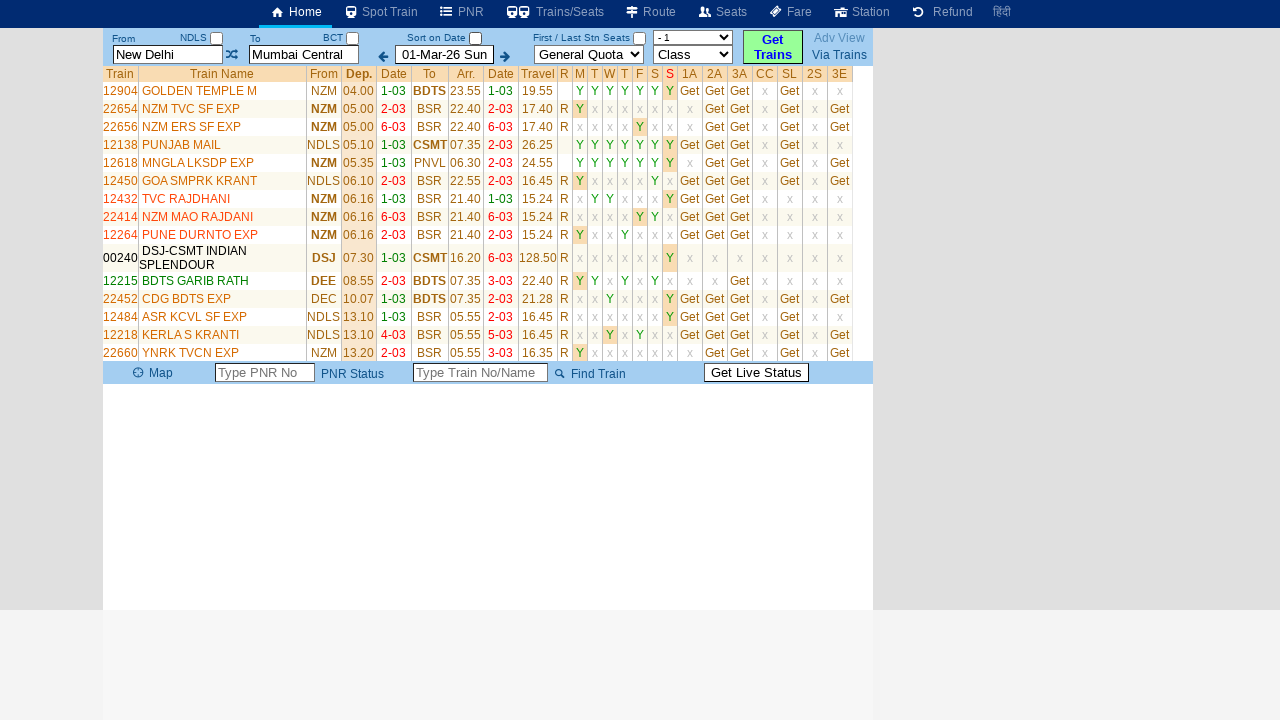

Cleared the 'From' station field on #txtStationFrom
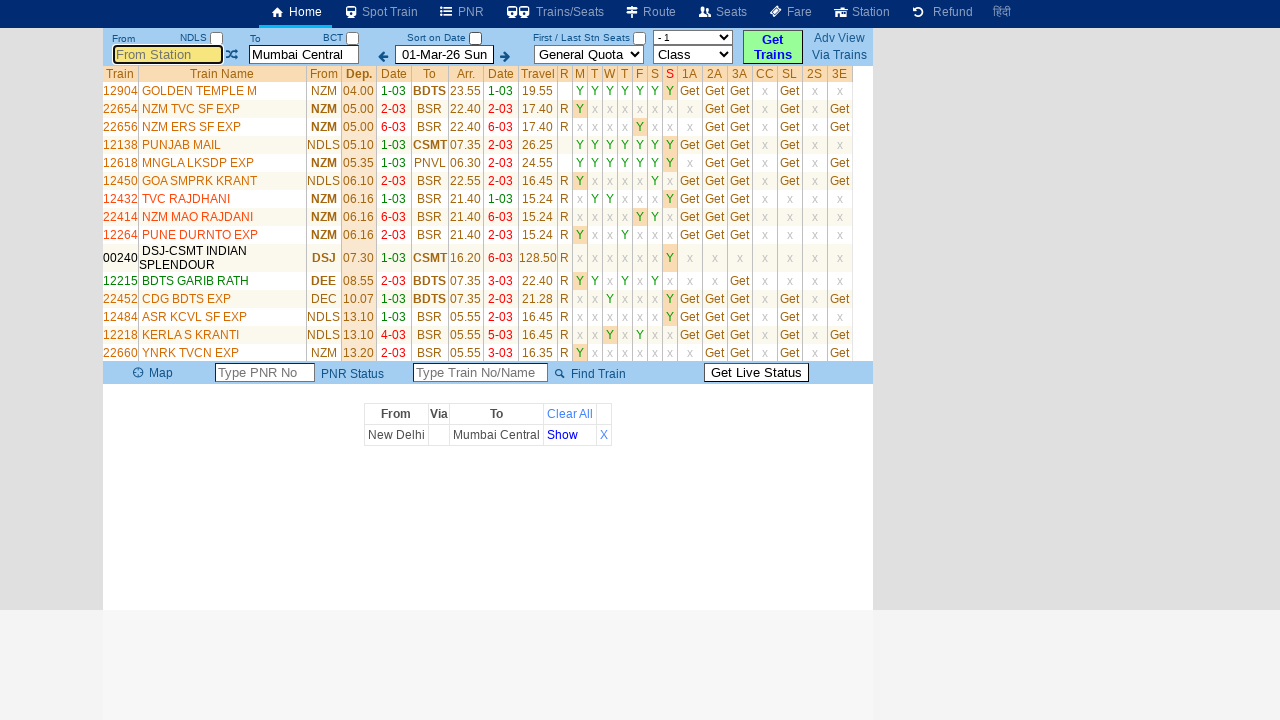

Filled 'From' station field with 'Mgr Chennai Ctr' on #txtStationFrom
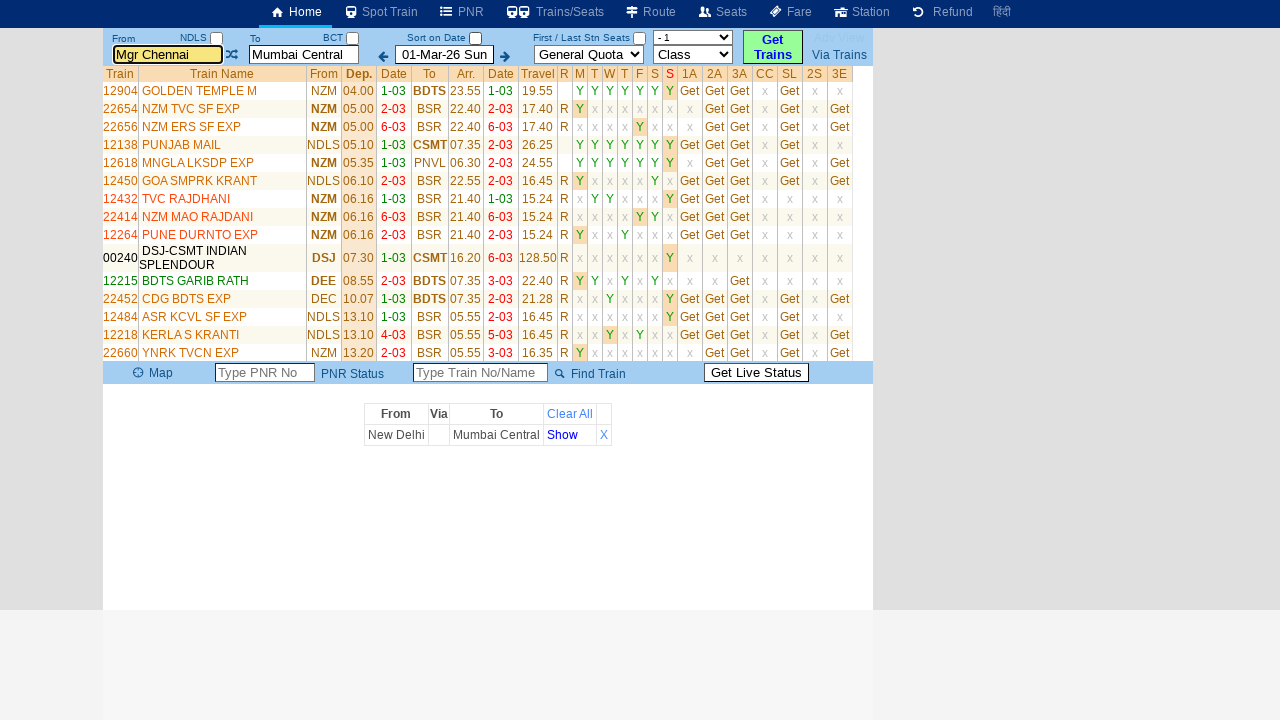

Pressed Enter key in 'From' station field on #txtStationFrom
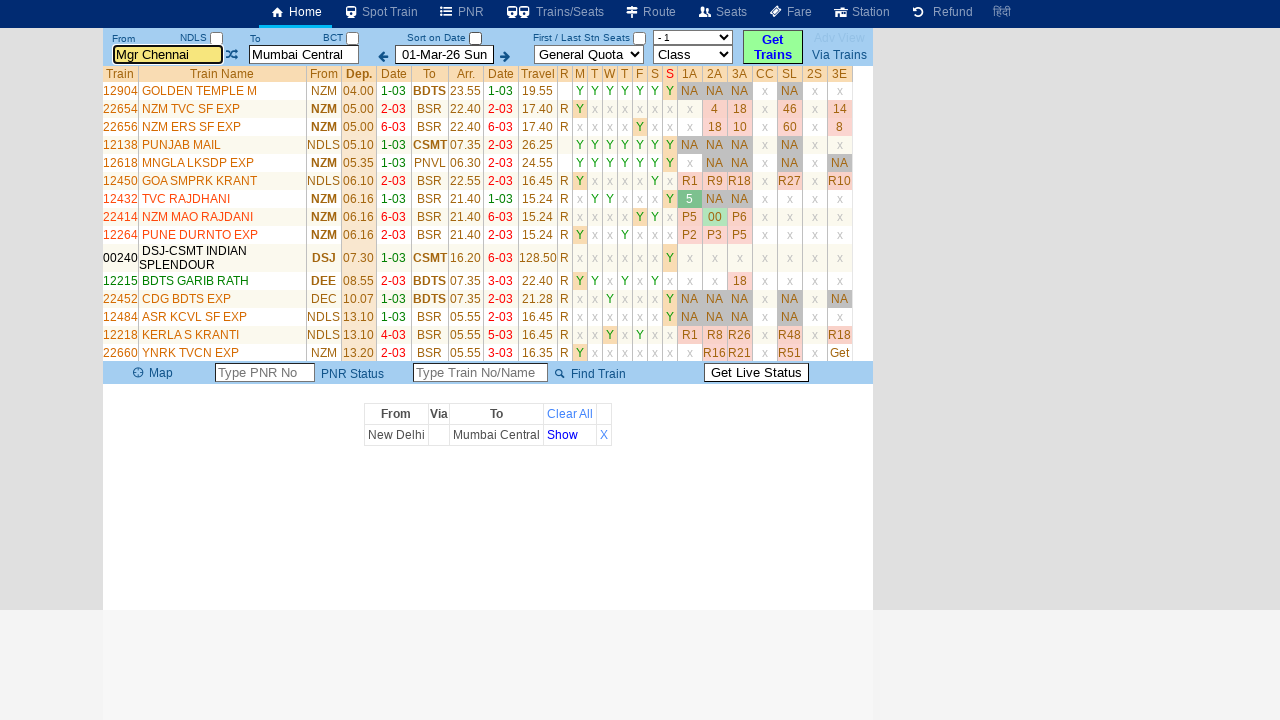

Pressed Tab key to move focus from 'From' station field on #txtStationFrom
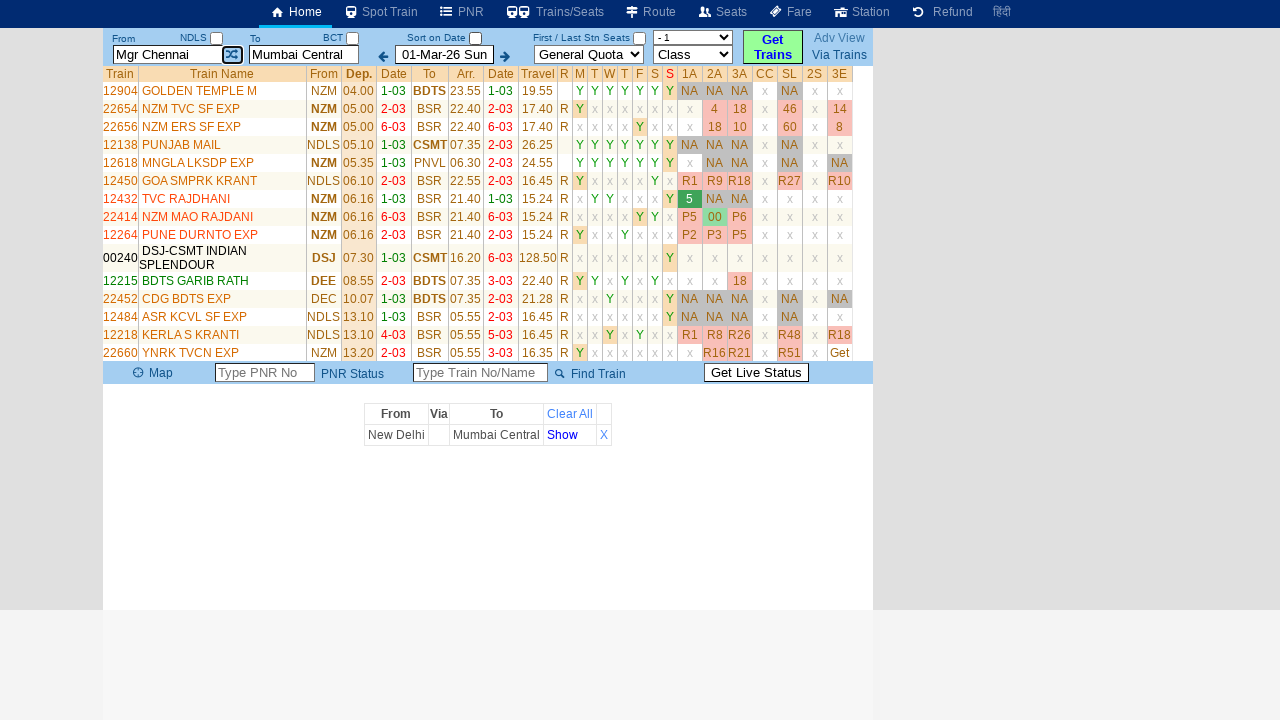

Cleared the 'To' station field on #txtStationTo
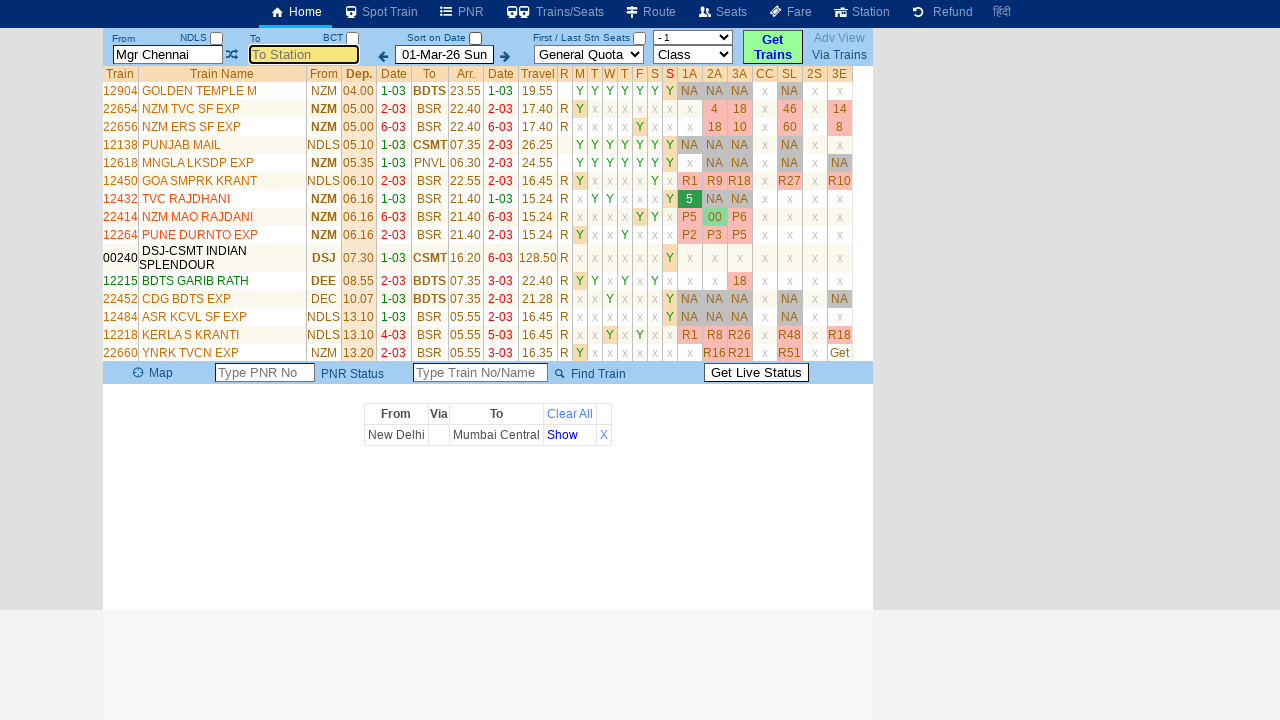

Filled 'To' station field with 'Delhi' on #txtStationTo
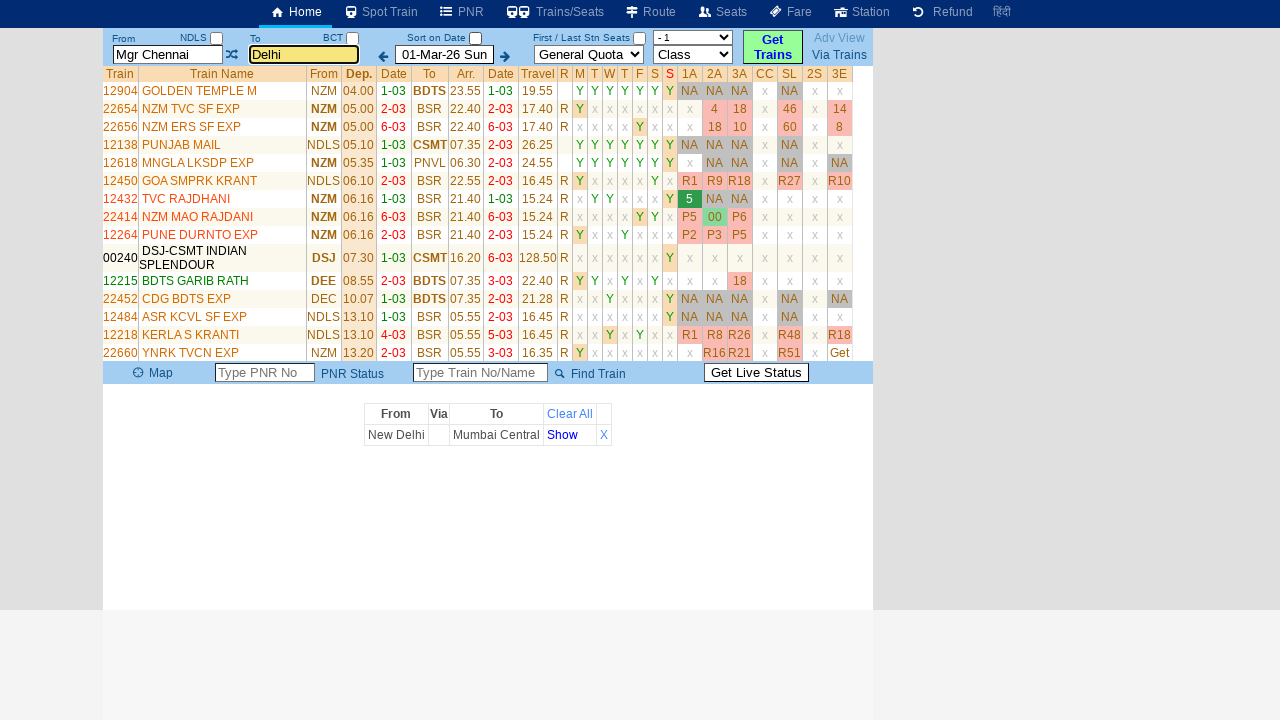

Pressed Enter key in 'To' station field on #txtStationTo
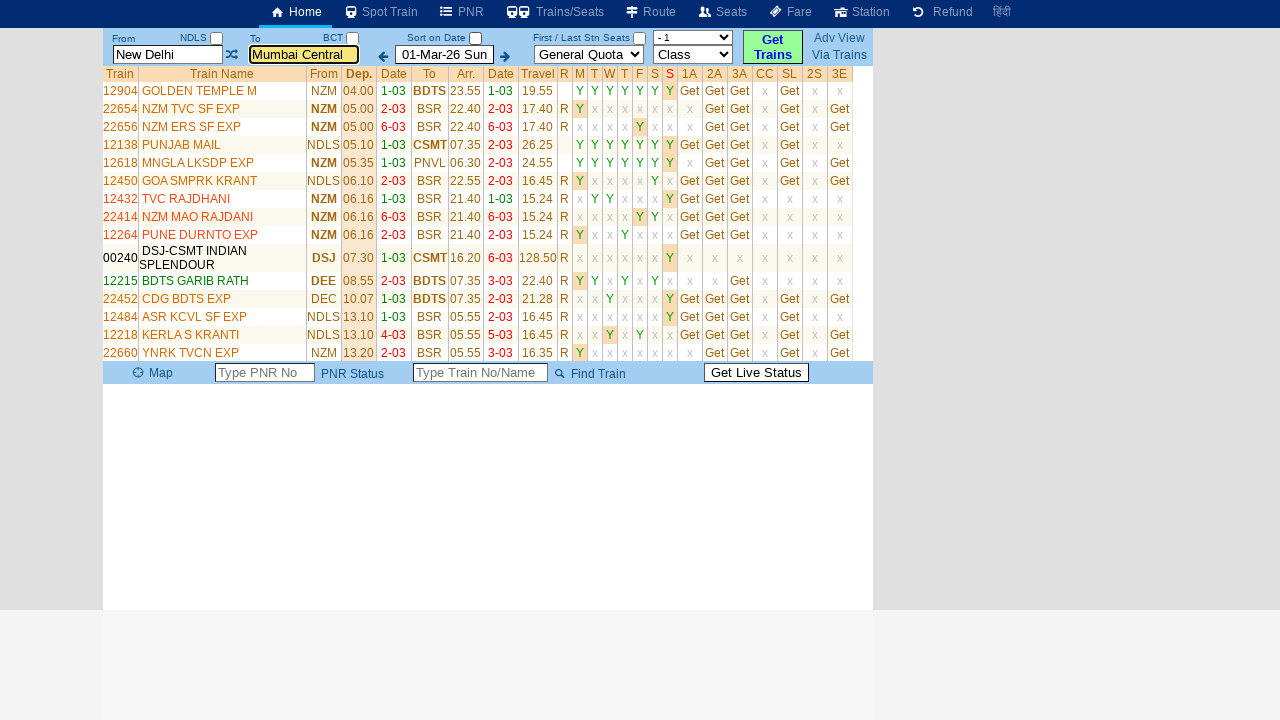

Pressed Tab key to move focus from 'To' station field on #txtStationTo
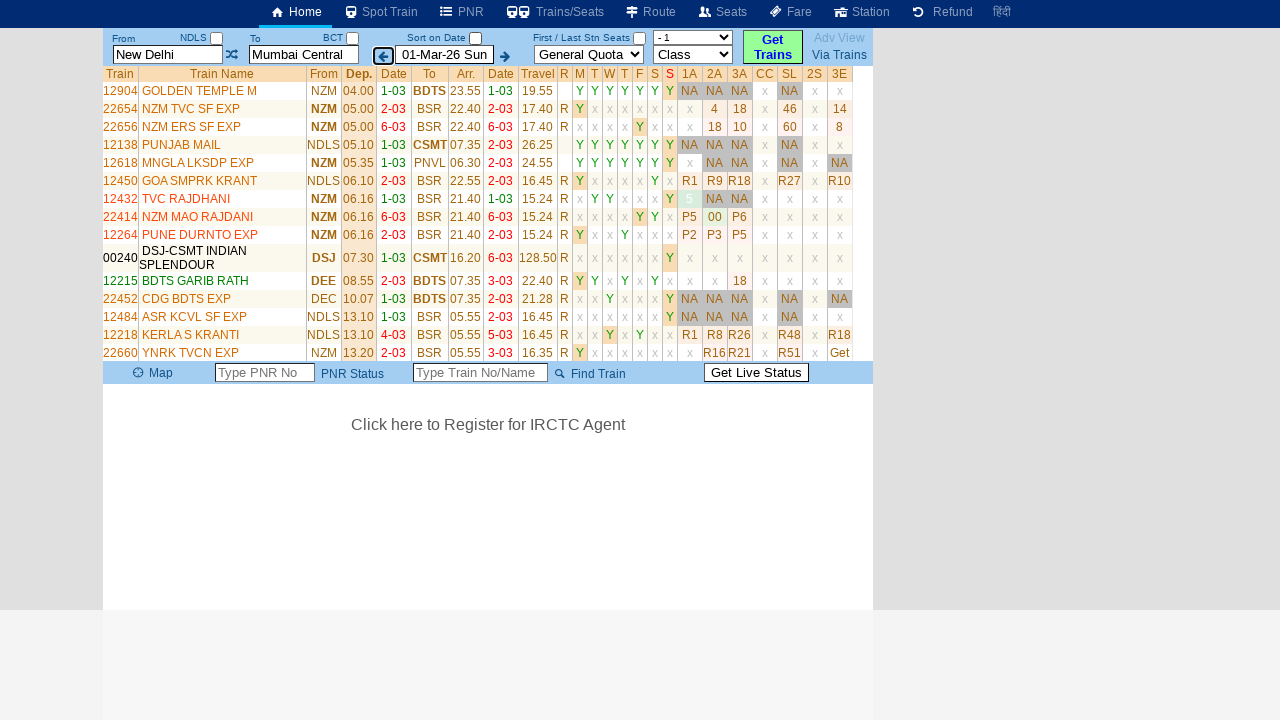

Train results table loaded successfully
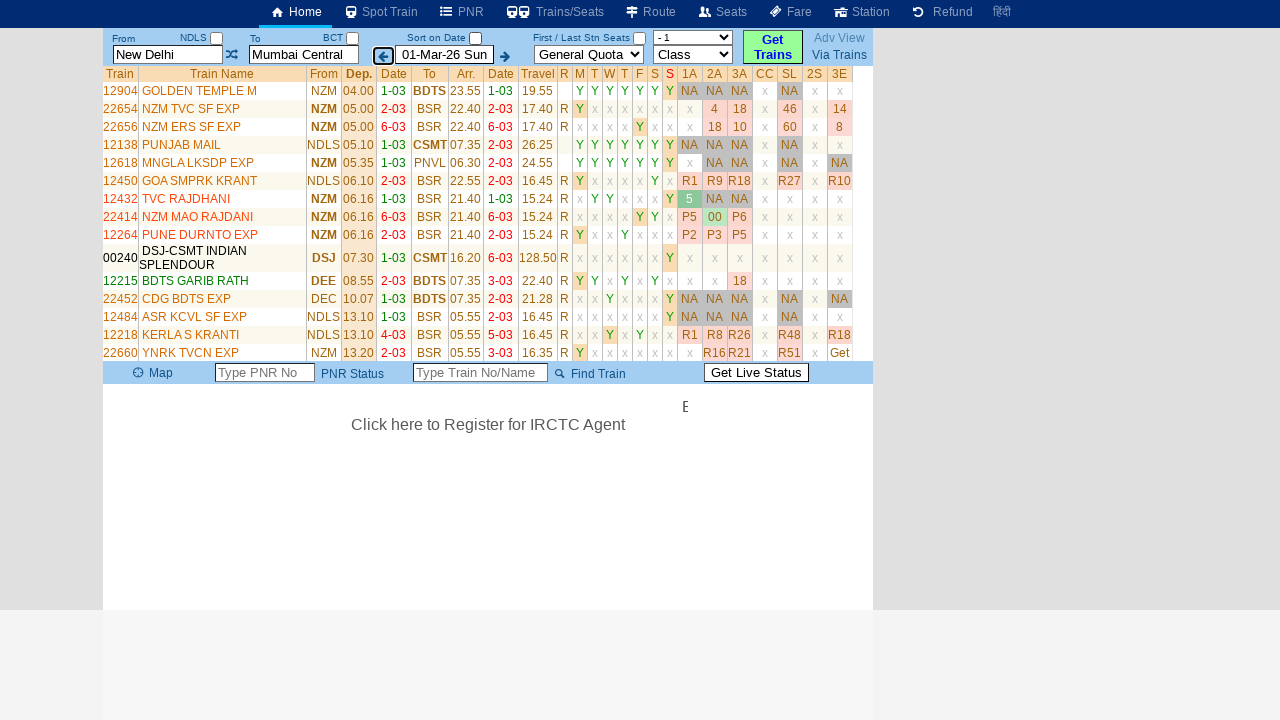

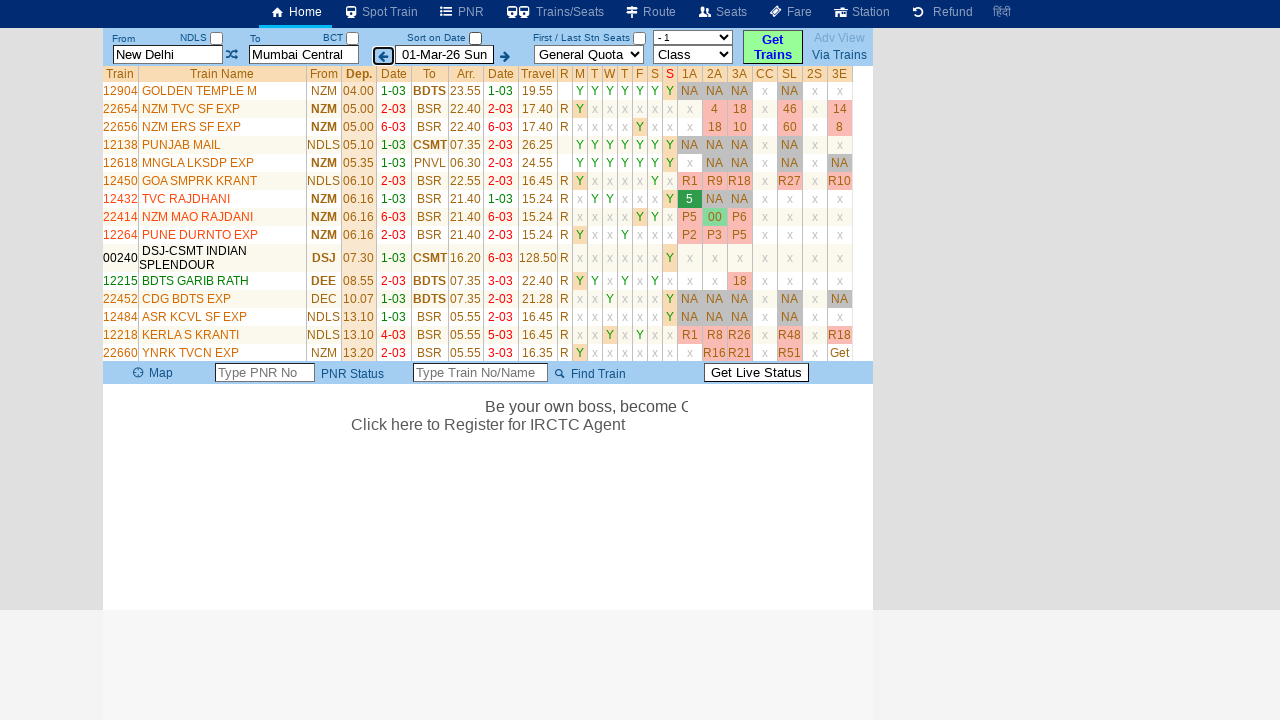